Demonstrates drag and drop action from a draggable element to a droppable target

Starting URL: https://crossbrowsertesting.github.io/drag-and-drop

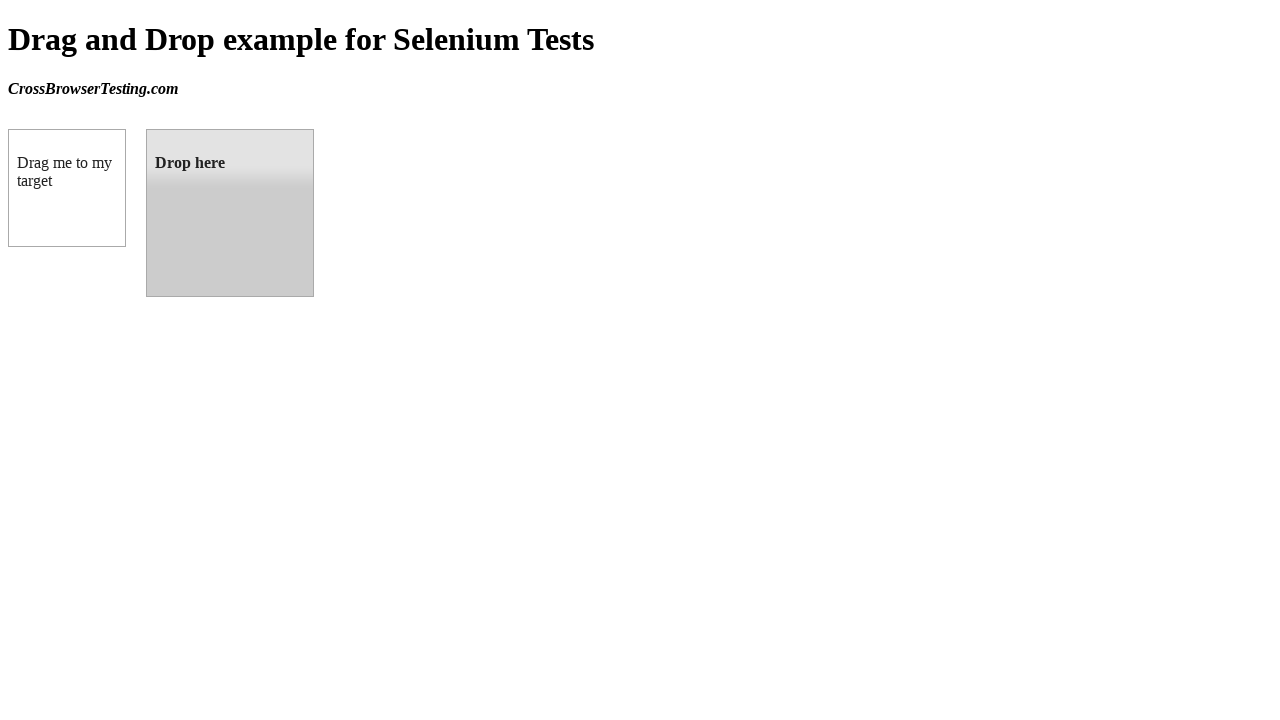

Navigated to drag and drop test page
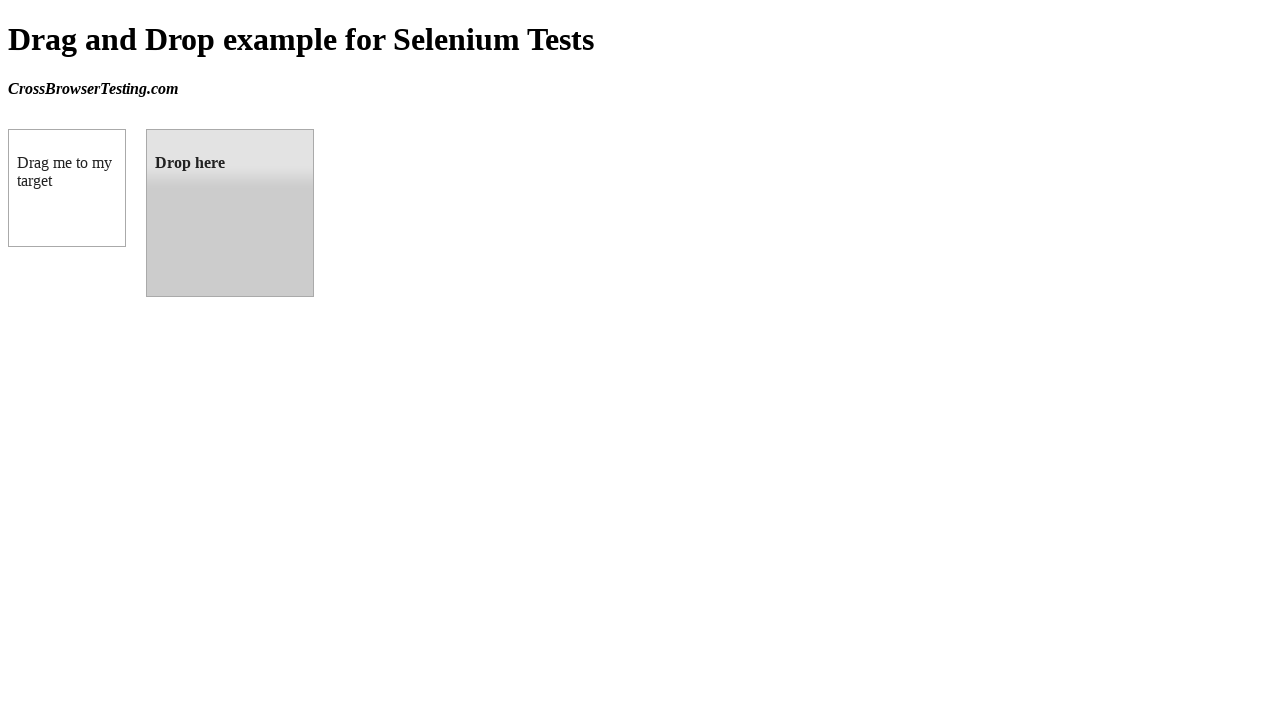

Located draggable source element
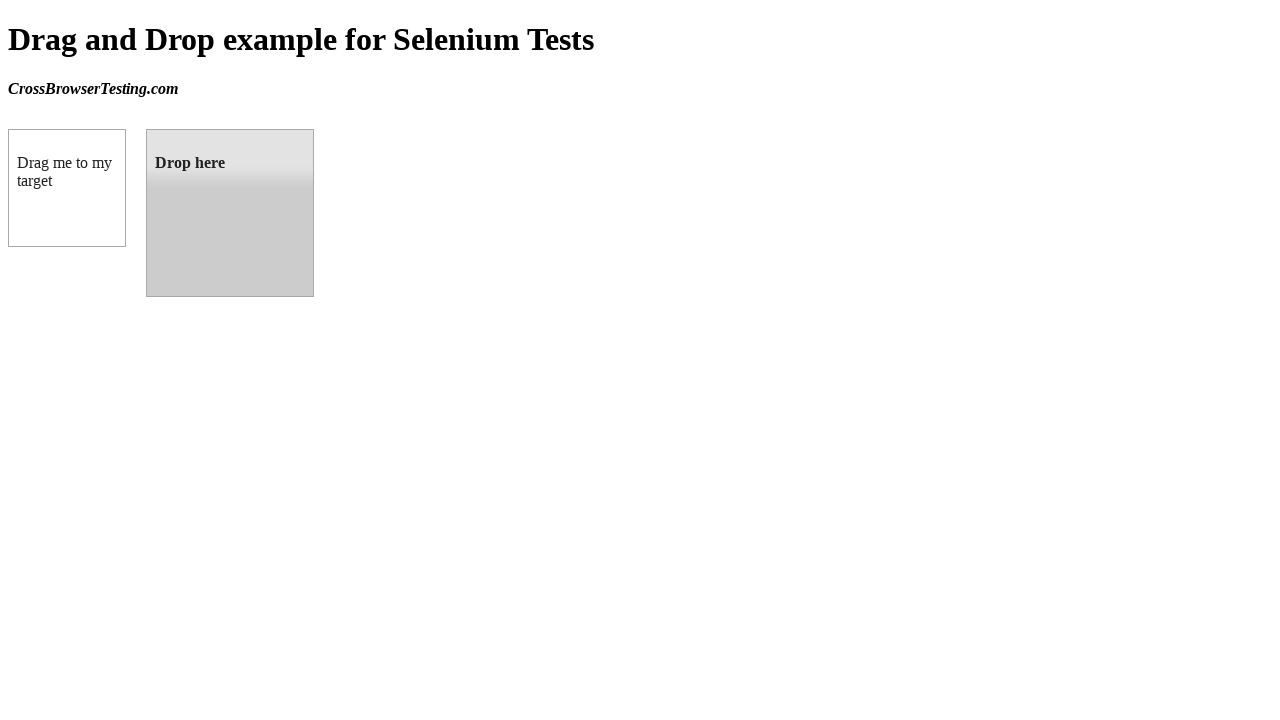

Located droppable target element
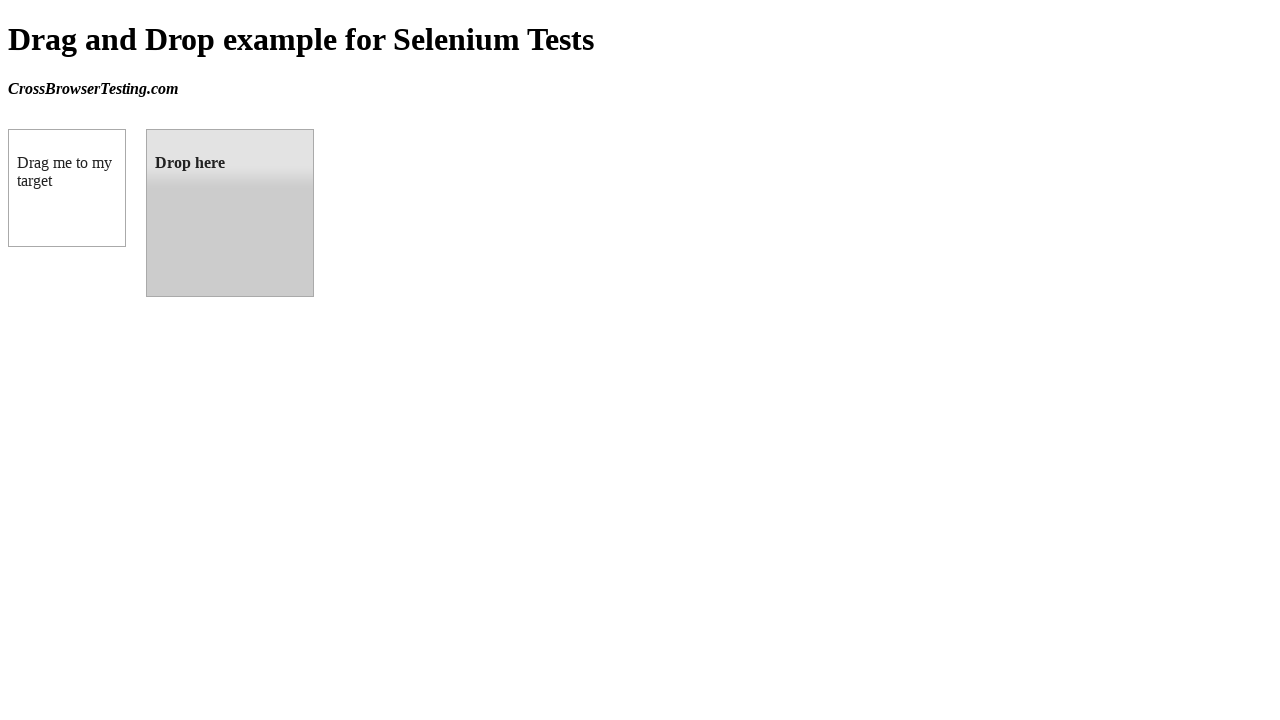

Dragged source element to target element at (230, 213)
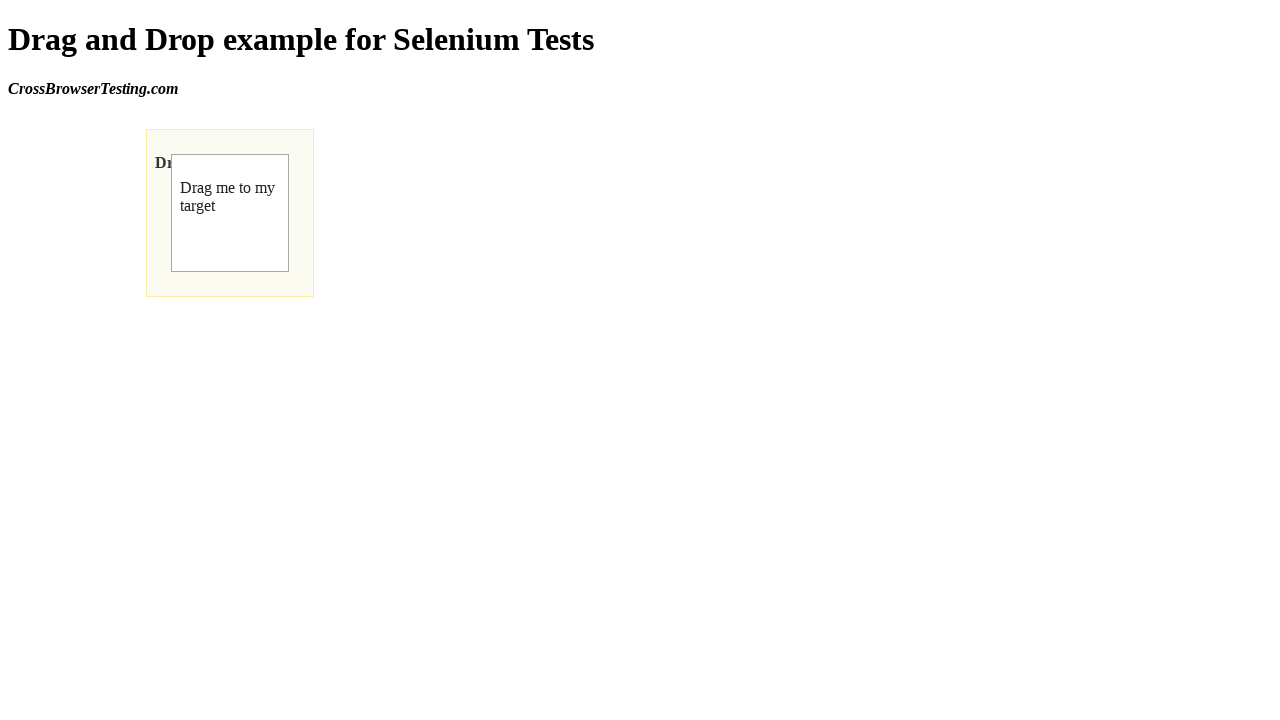

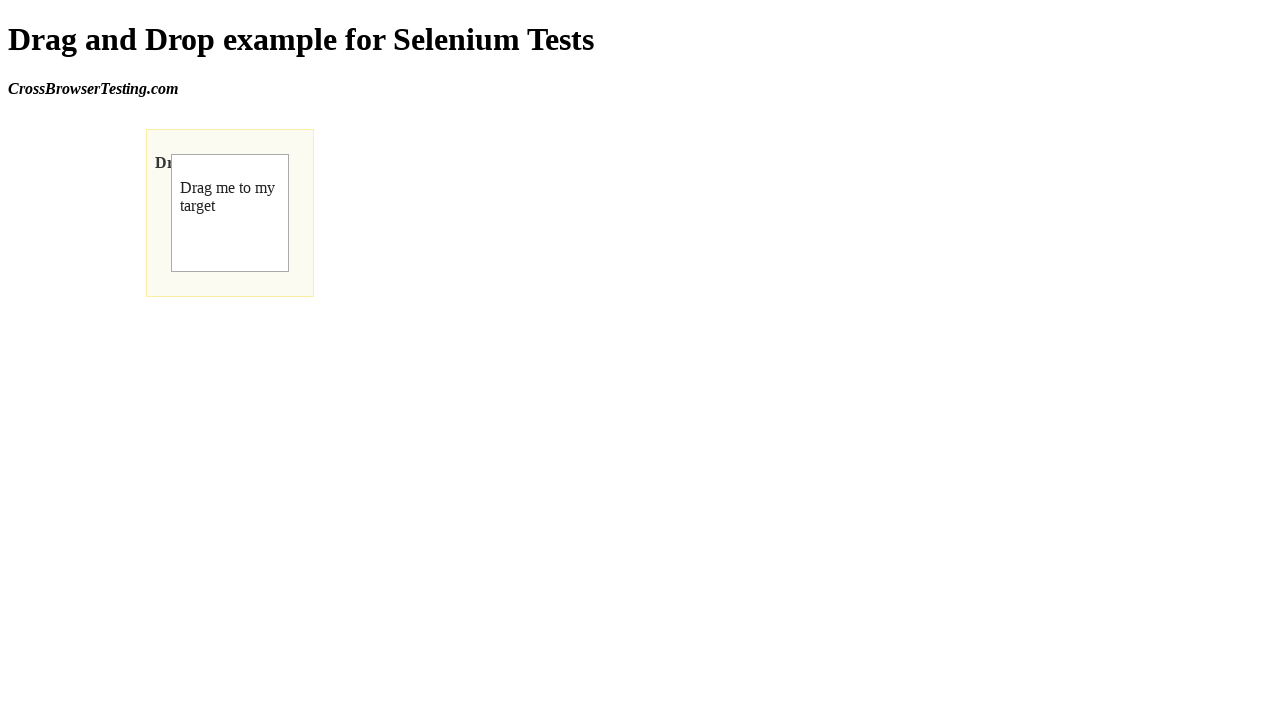